Tests multi-selection dropdown functionality by selecting multiple options, then reselecting with different methods, and finally deselecting all options.

Starting URL: https://testing.qaautomationlabs.com/dropdown.php

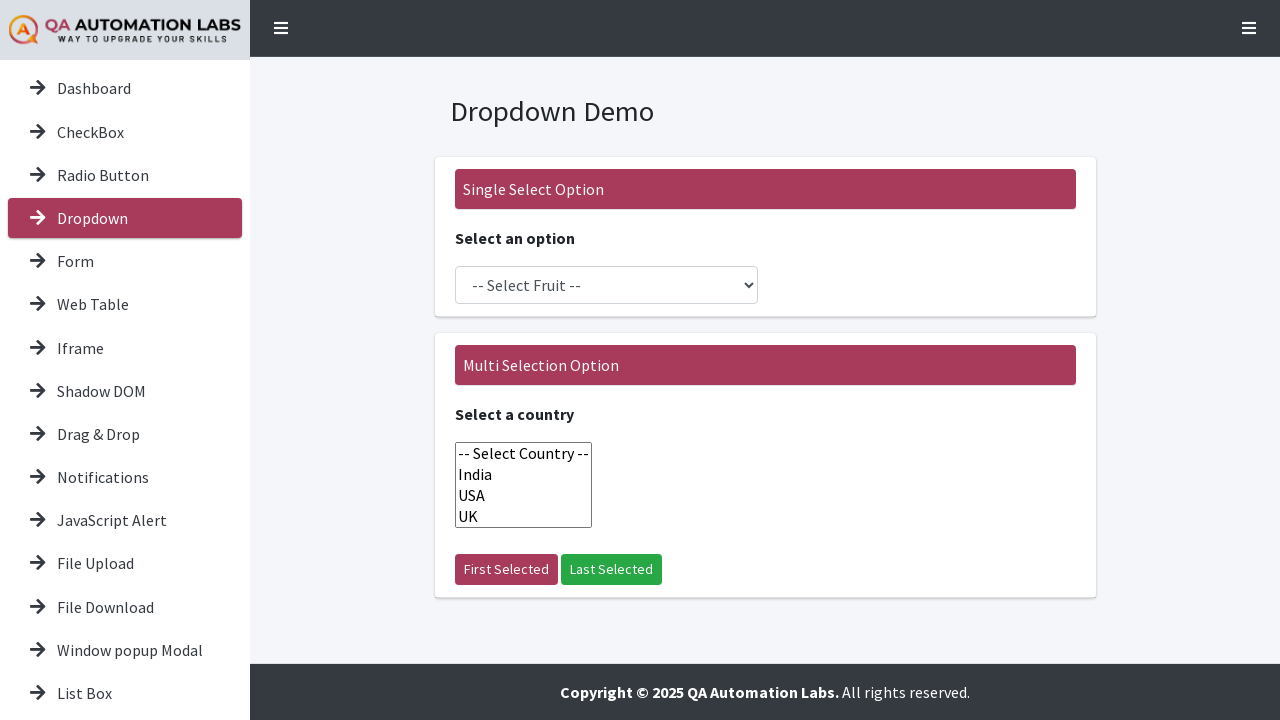

Verified 'Multi Selection Option' heading is visible
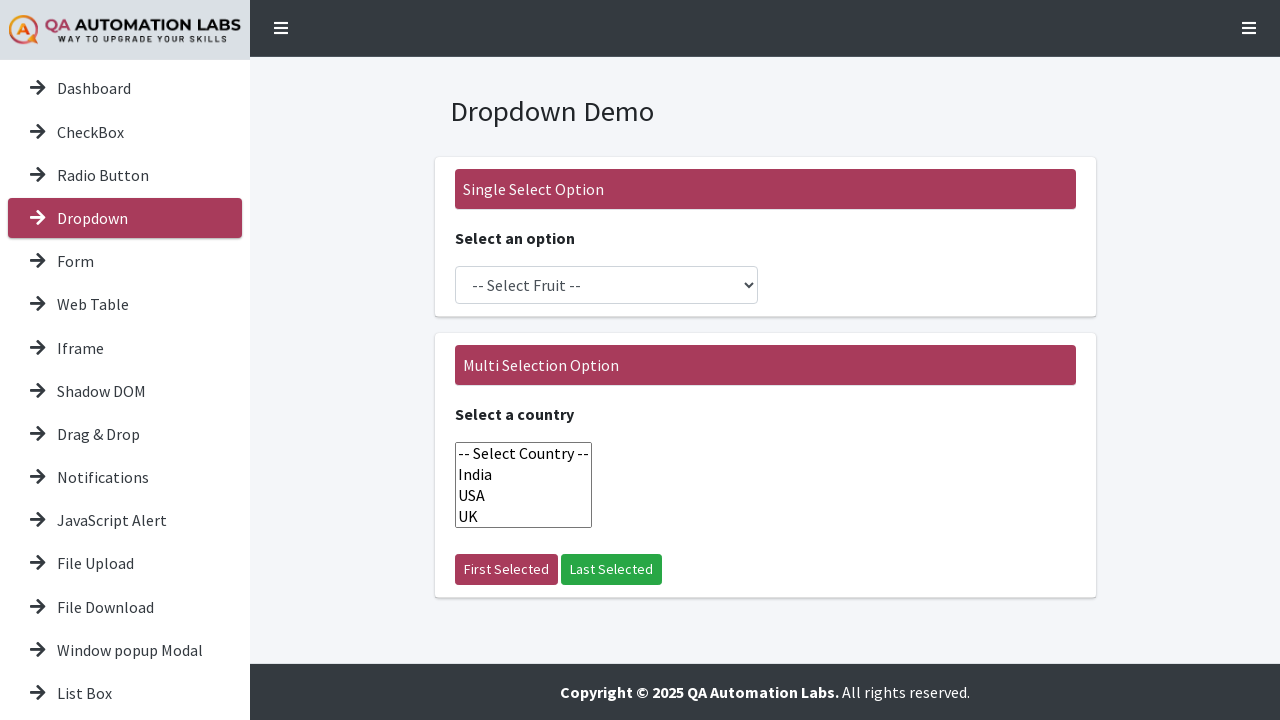

Selected multiple options (India, UK) by value from dropdown on #countryDropdown
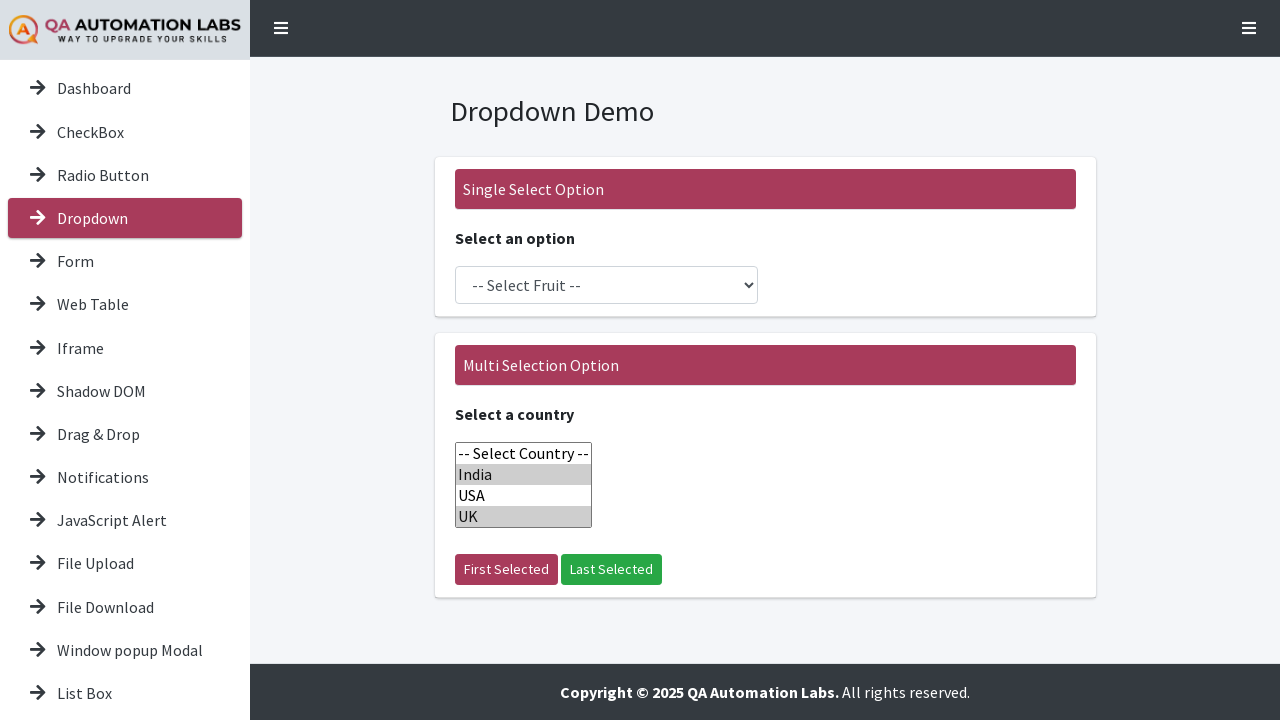

Reselected options using different methods (value, label, and index) on #countryDropdown
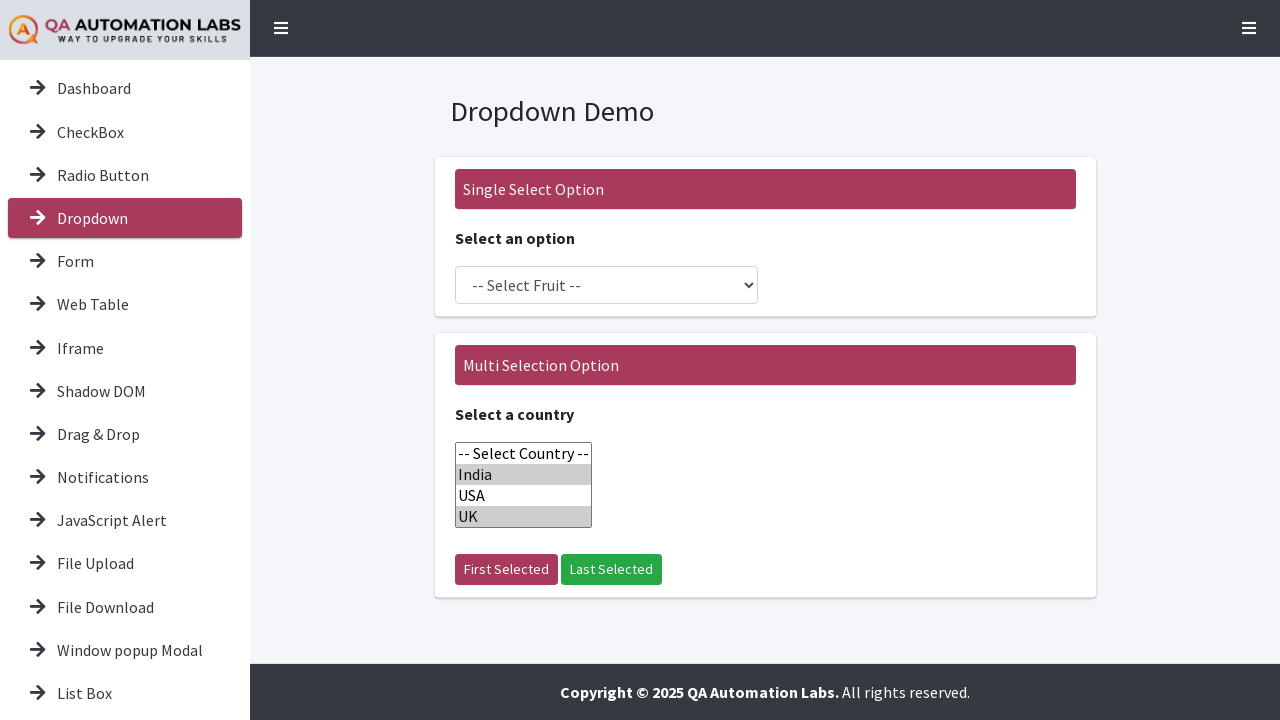

Deselected all dropdown options on #countryDropdown
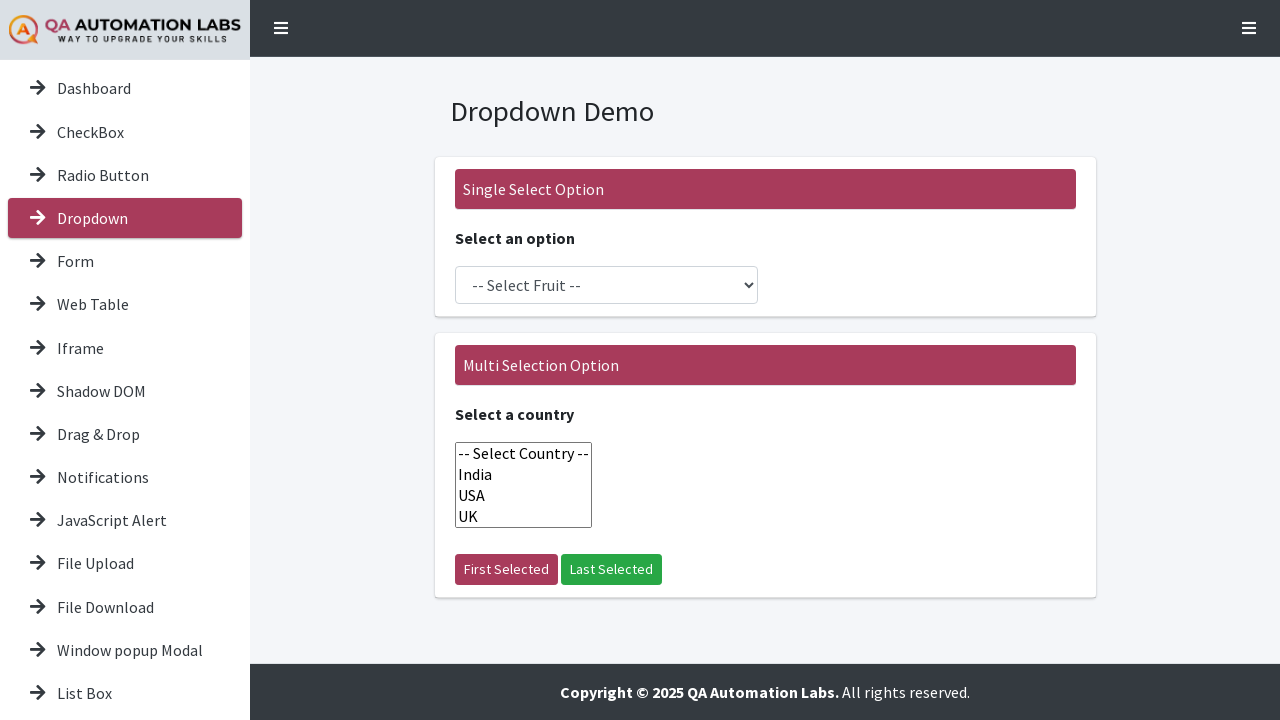

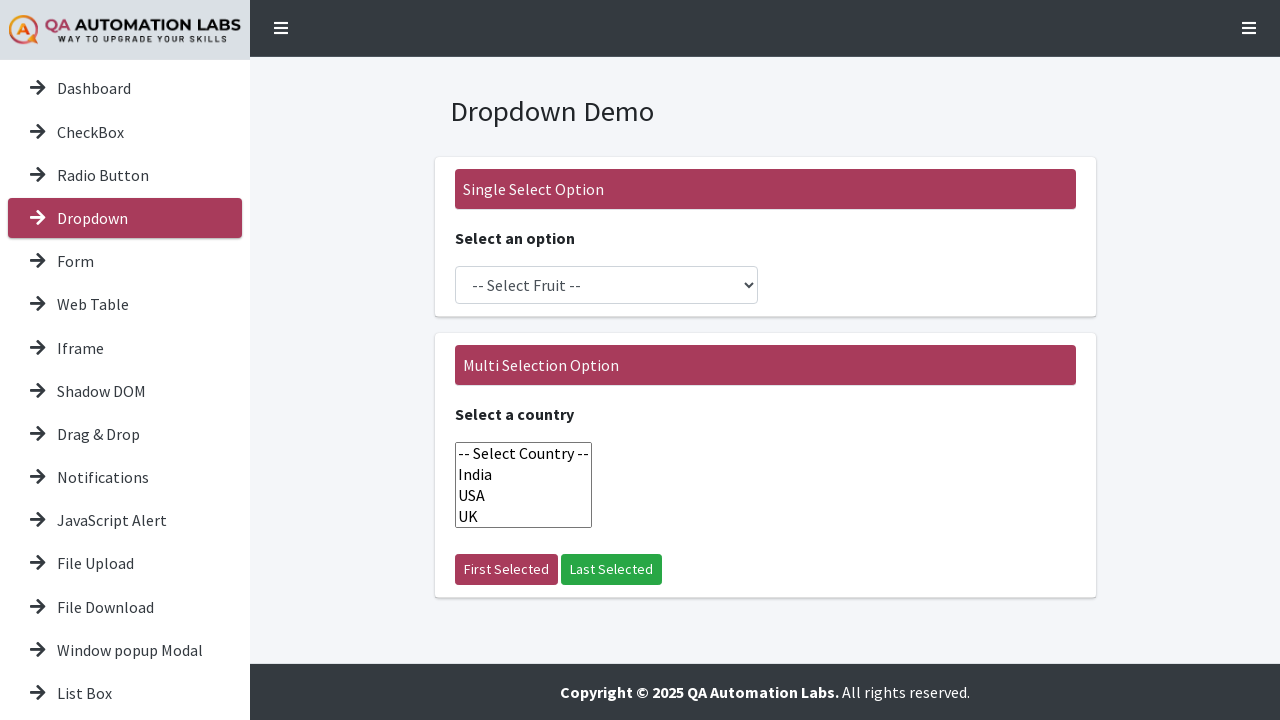